Tests a laminate flooring calculator by filling in room dimensions, laminate specifications, and pricing, then clicking calculate and verifying the results.

Starting URL: https://masterskayapola.ru/kalkulyator/laminata.html

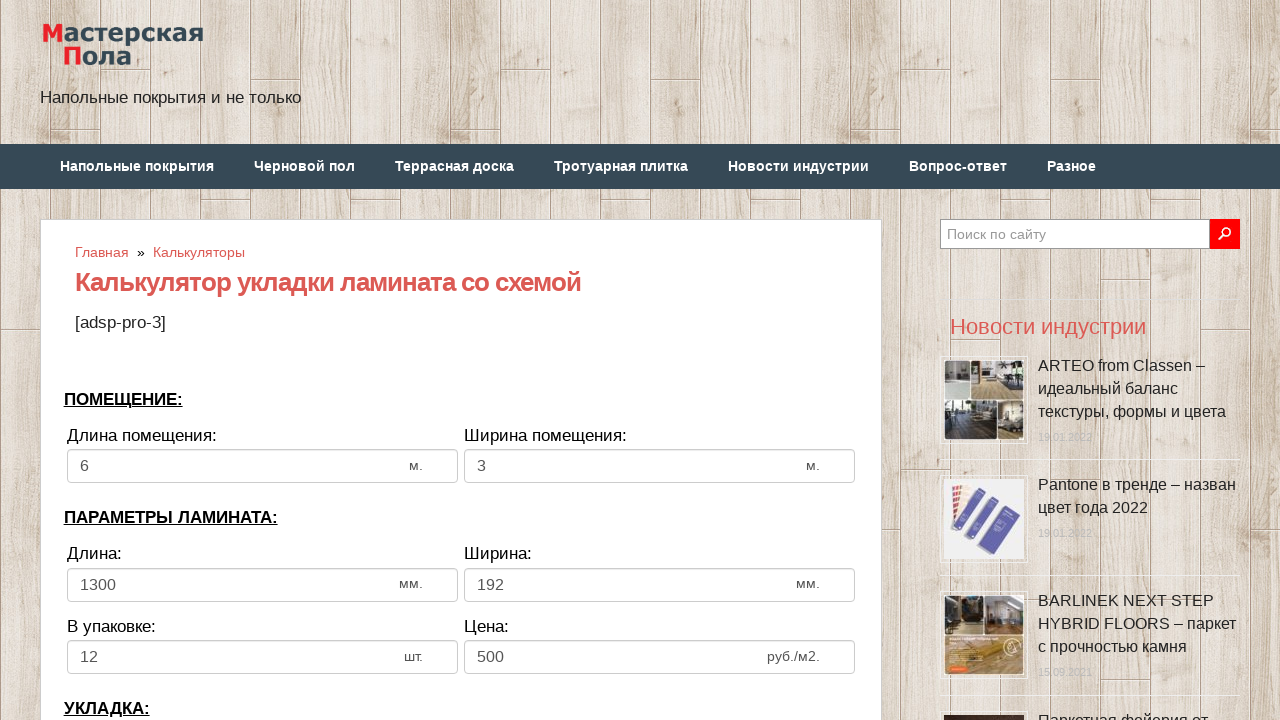

Clicked room width field (triple-click to select all) at (262, 466) on input[name='calc_roomwidth']
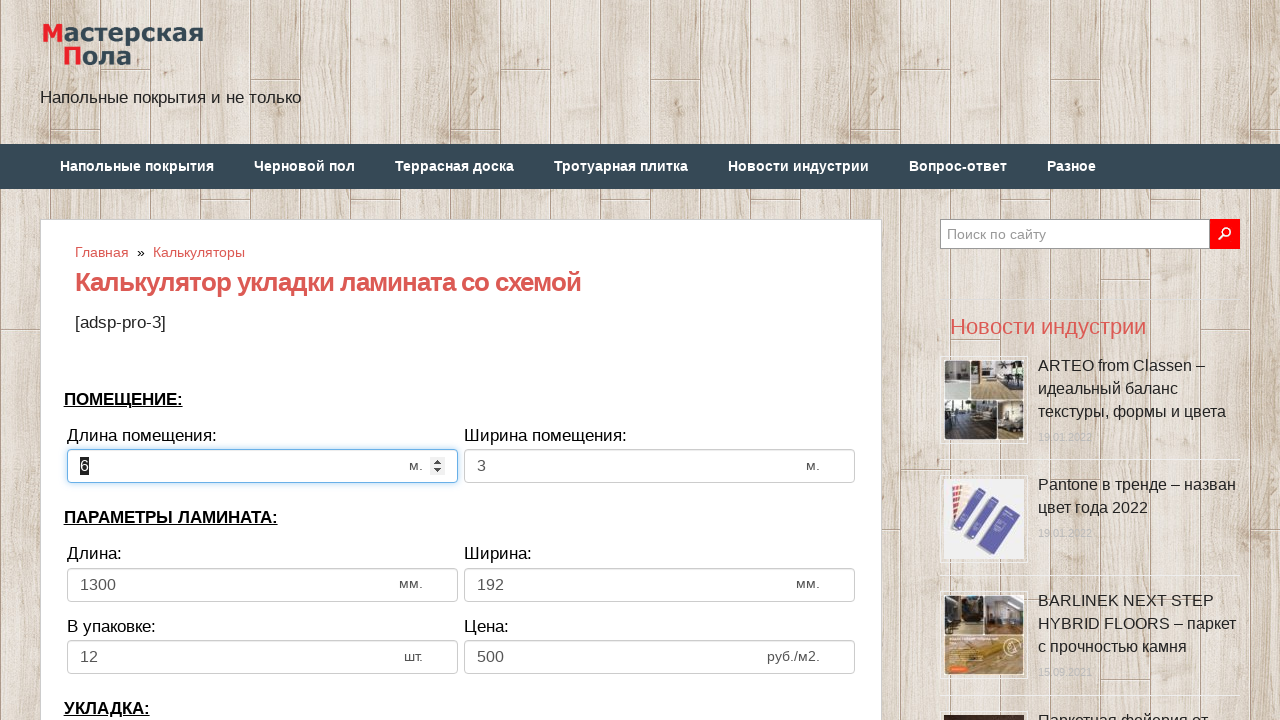

Filled room width field with '8' on input[name='calc_roomwidth']
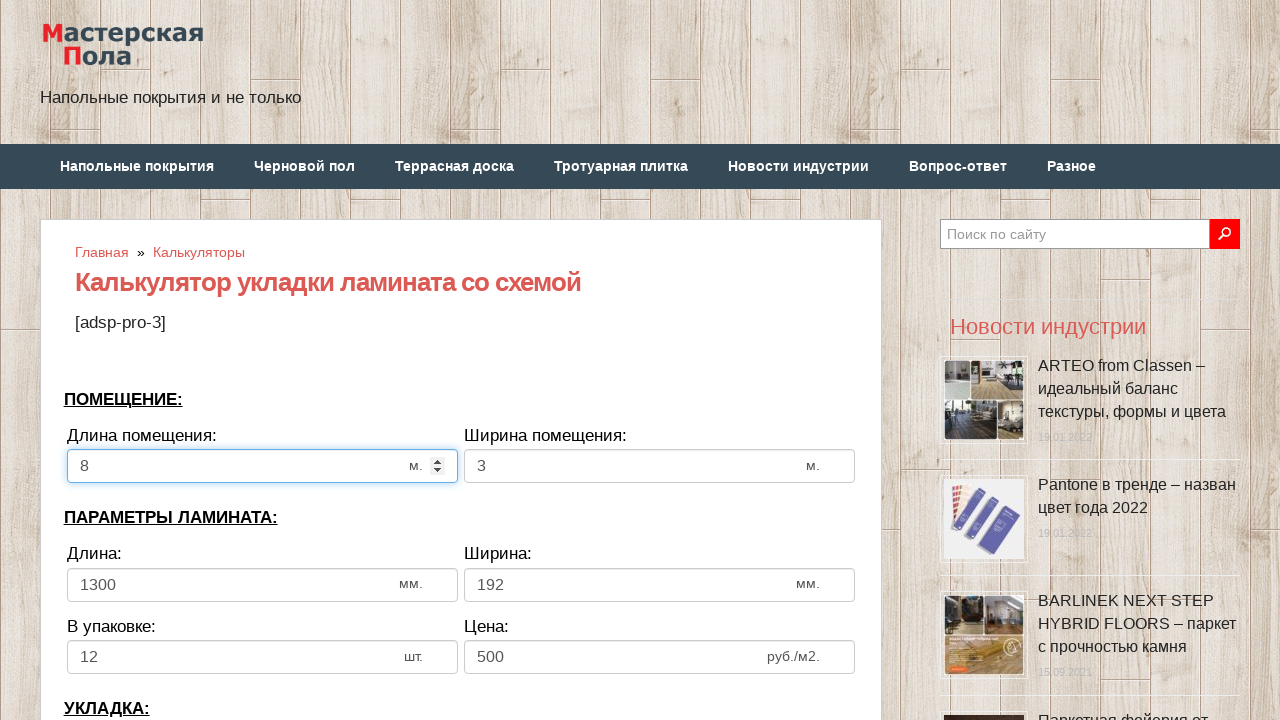

Clicked room height field (triple-click to select all) at (660, 466) on input[name='calc_roomheight']
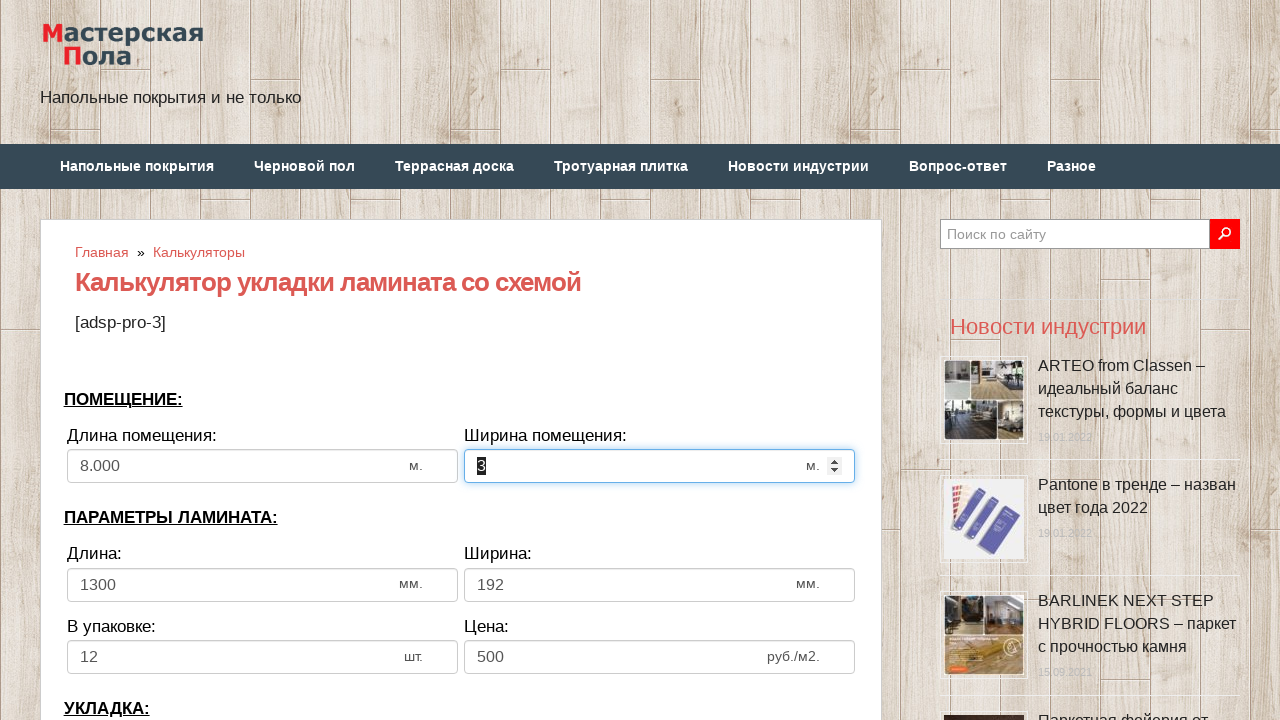

Filled room height field with '5' on input[name='calc_roomheight']
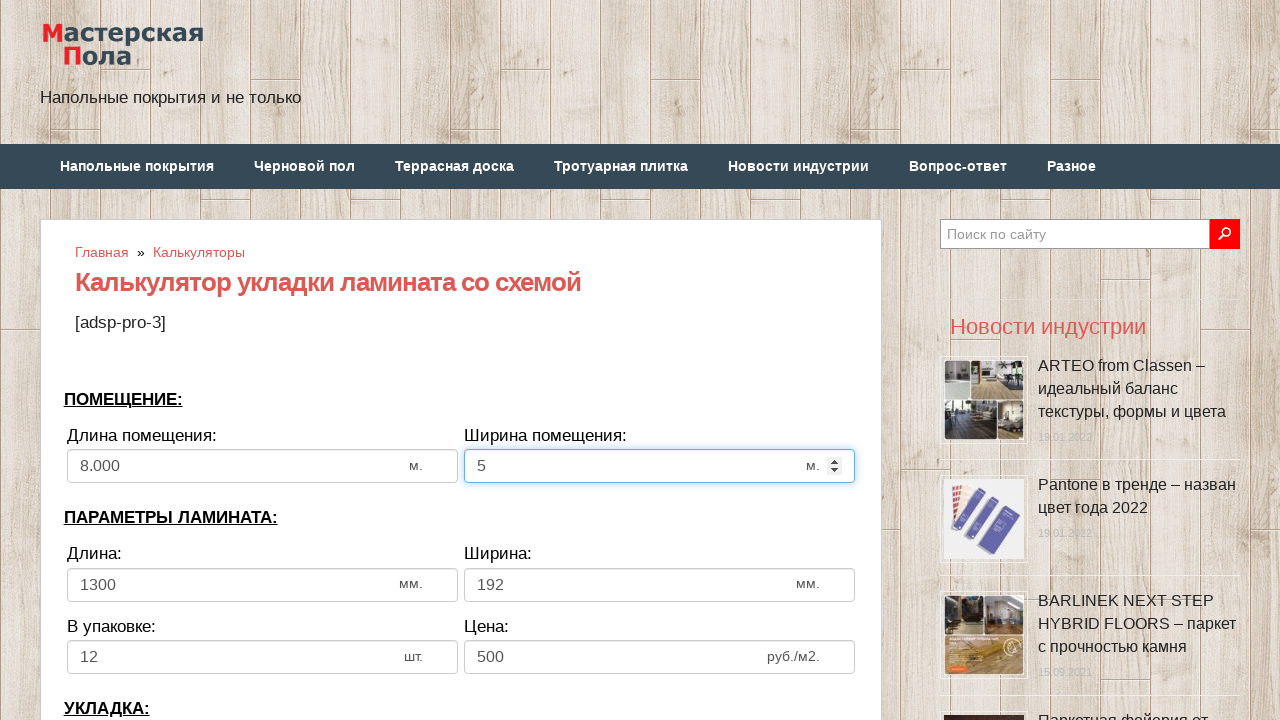

Clicked laminate width field (triple-click to select all) at (262, 585) on input[name='calc_lamwidth']
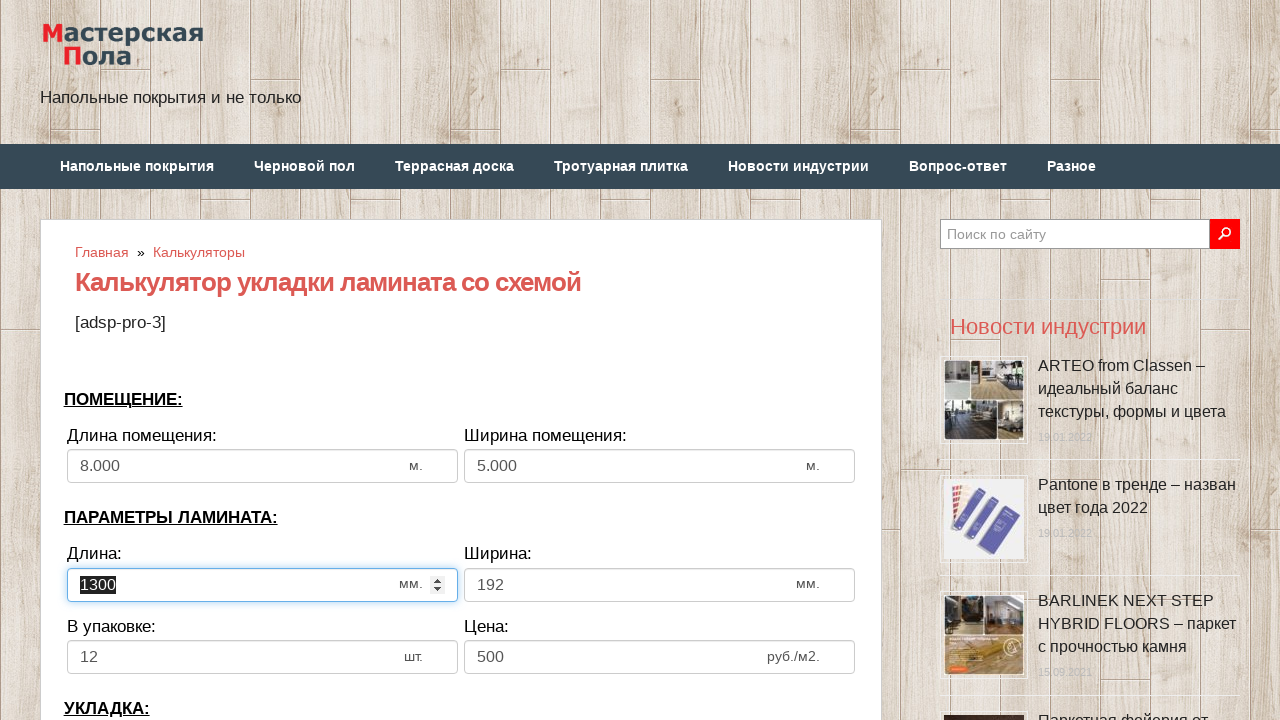

Filled laminate width field with '1200' on input[name='calc_lamwidth']
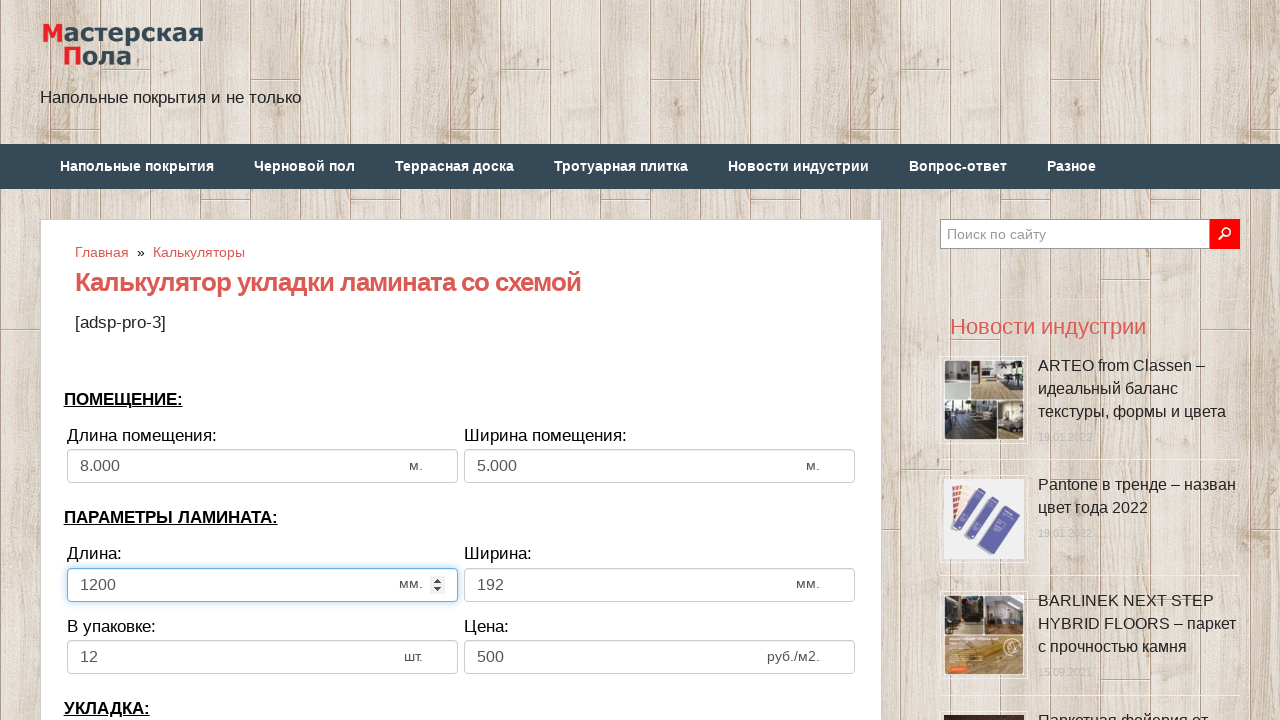

Clicked laminate height field (triple-click to select all) at (660, 585) on input[name='calc_lamheight']
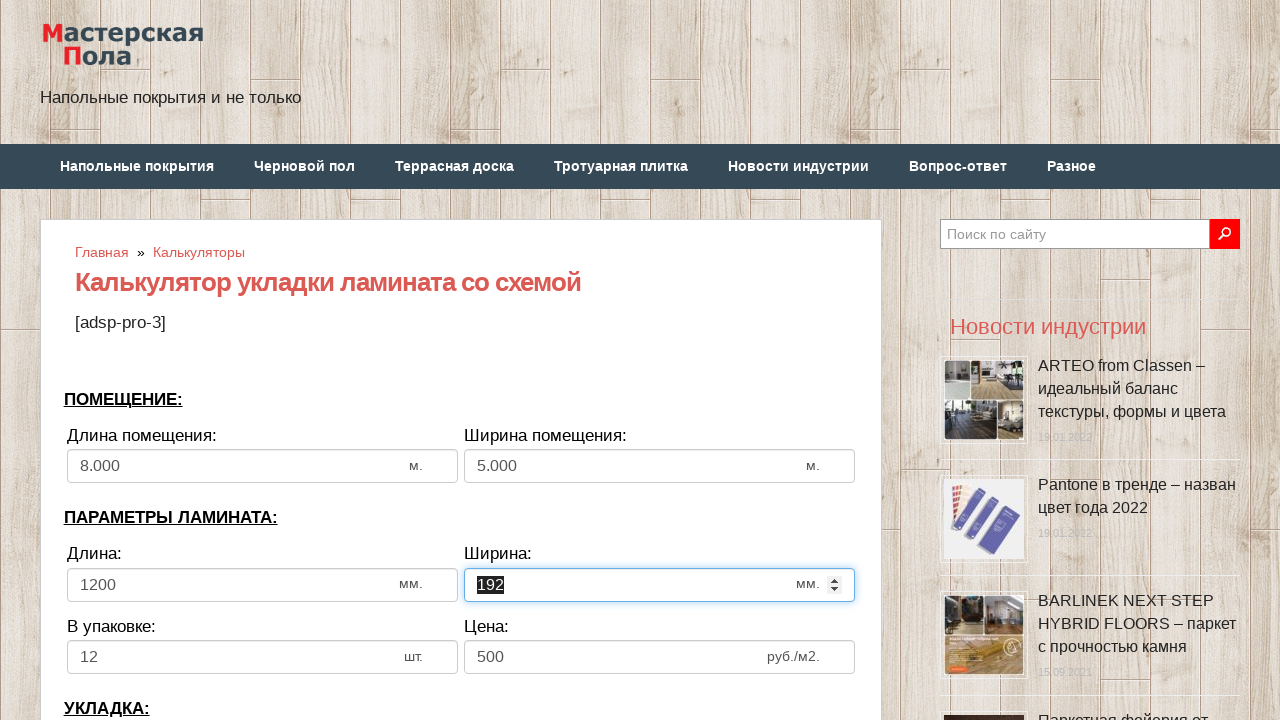

Filled laminate height field with '450' on input[name='calc_lamheight']
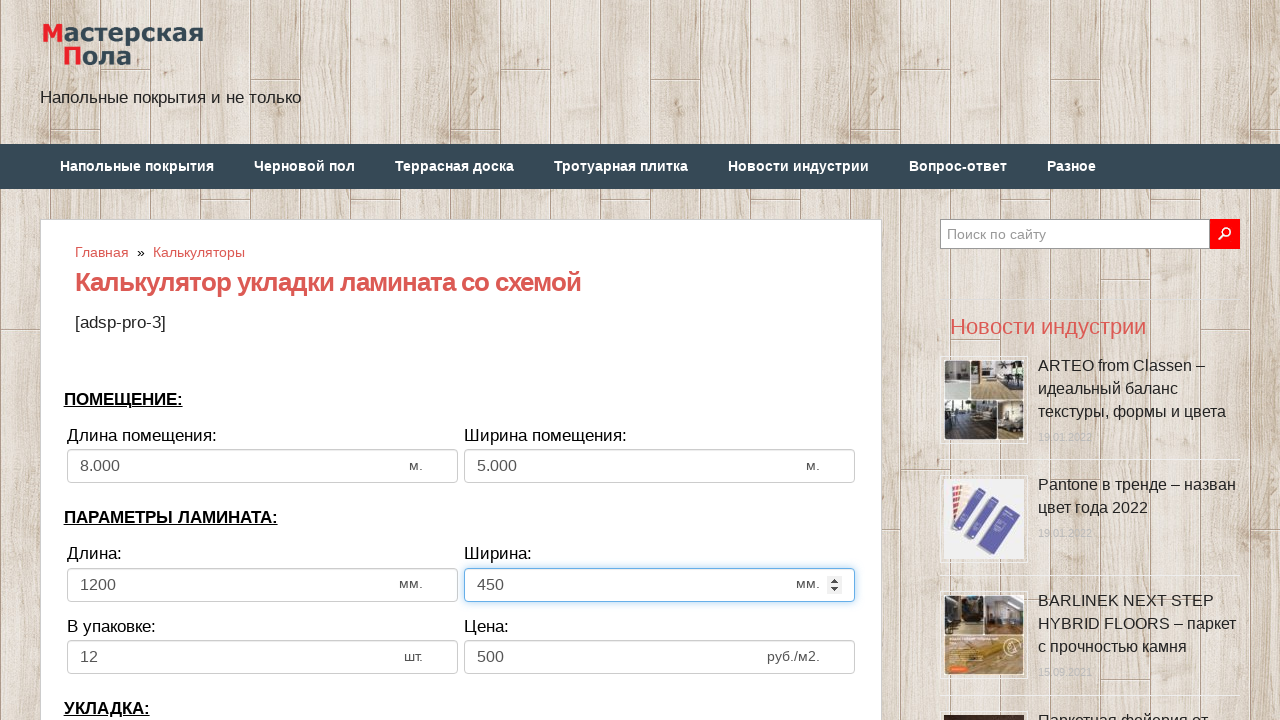

Clicked quantity per package field (triple-click to select all) at (262, 657) on input[name='calc_inpack']
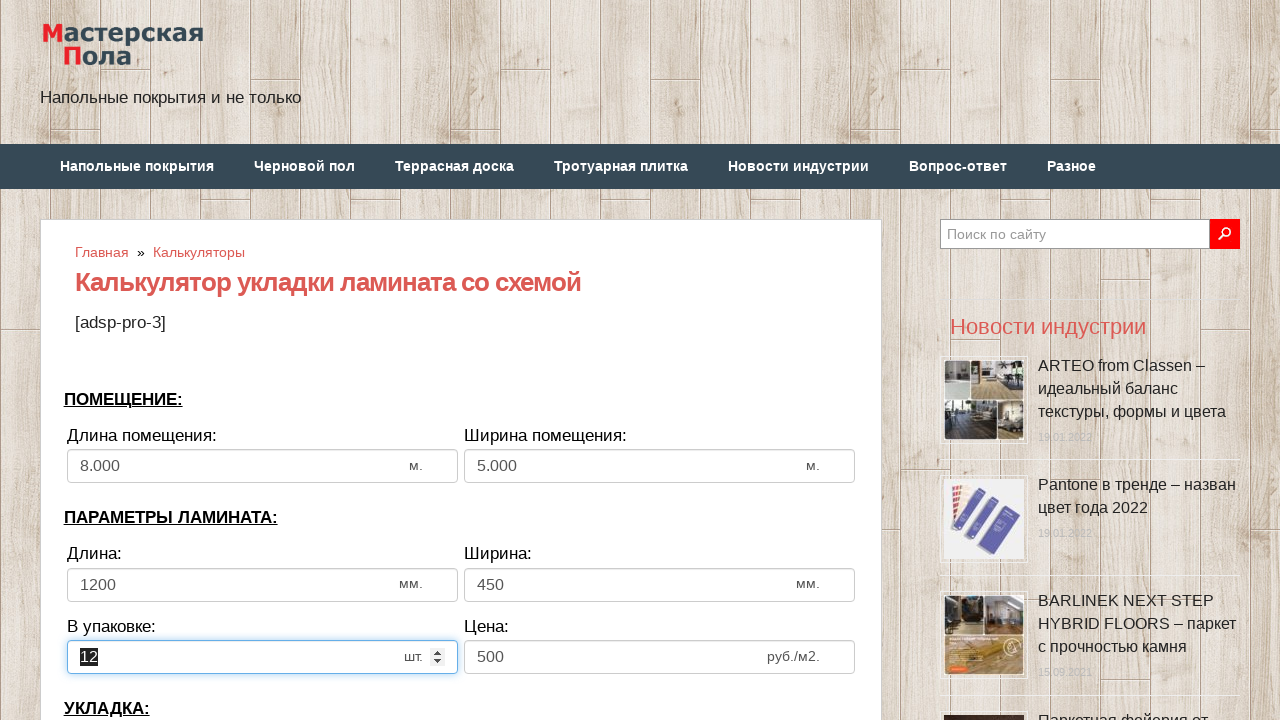

Filled quantity per package field with '12' on input[name='calc_inpack']
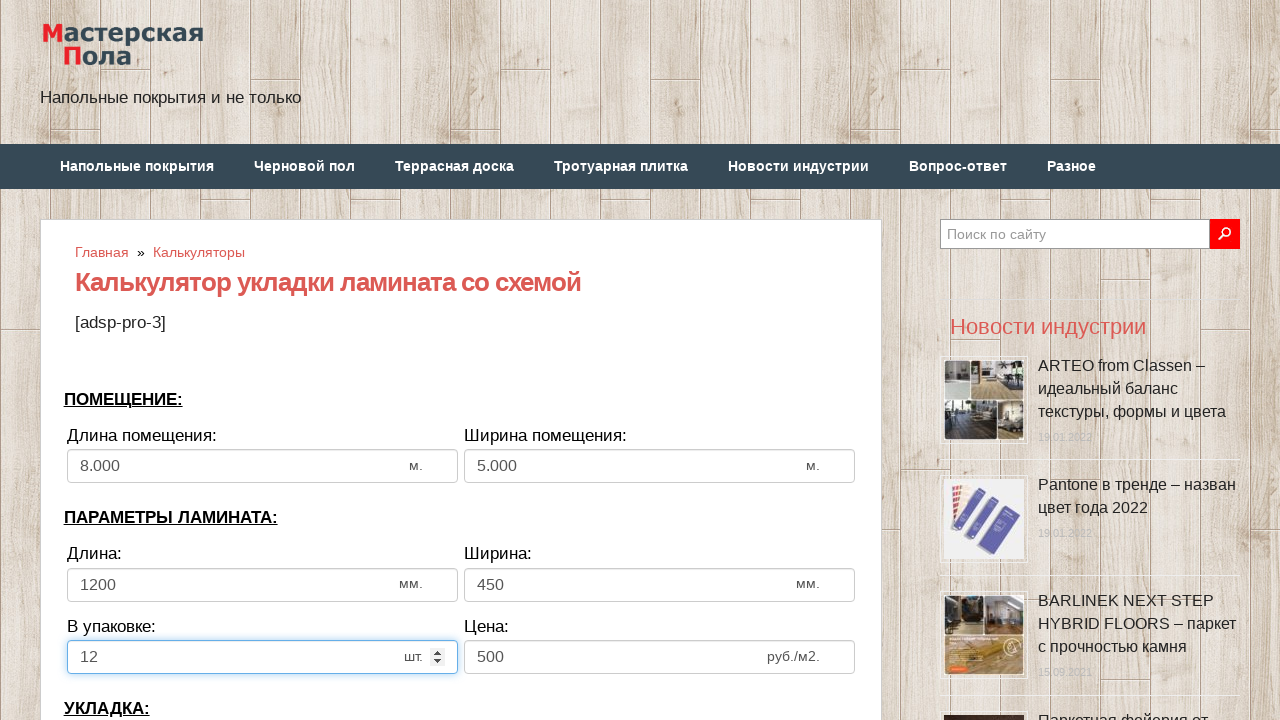

Clicked price field (triple-click to select all) at (660, 657) on input[name='calc_price']
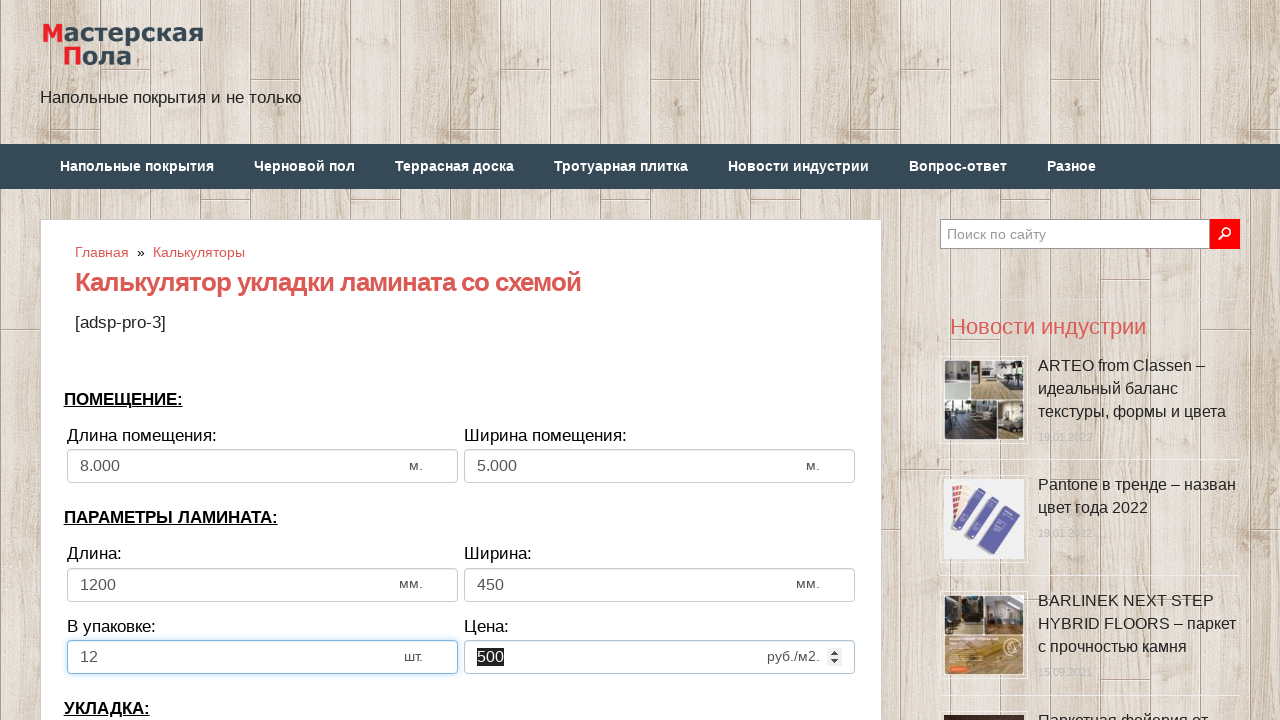

Filled price field with '650' on input[name='calc_price']
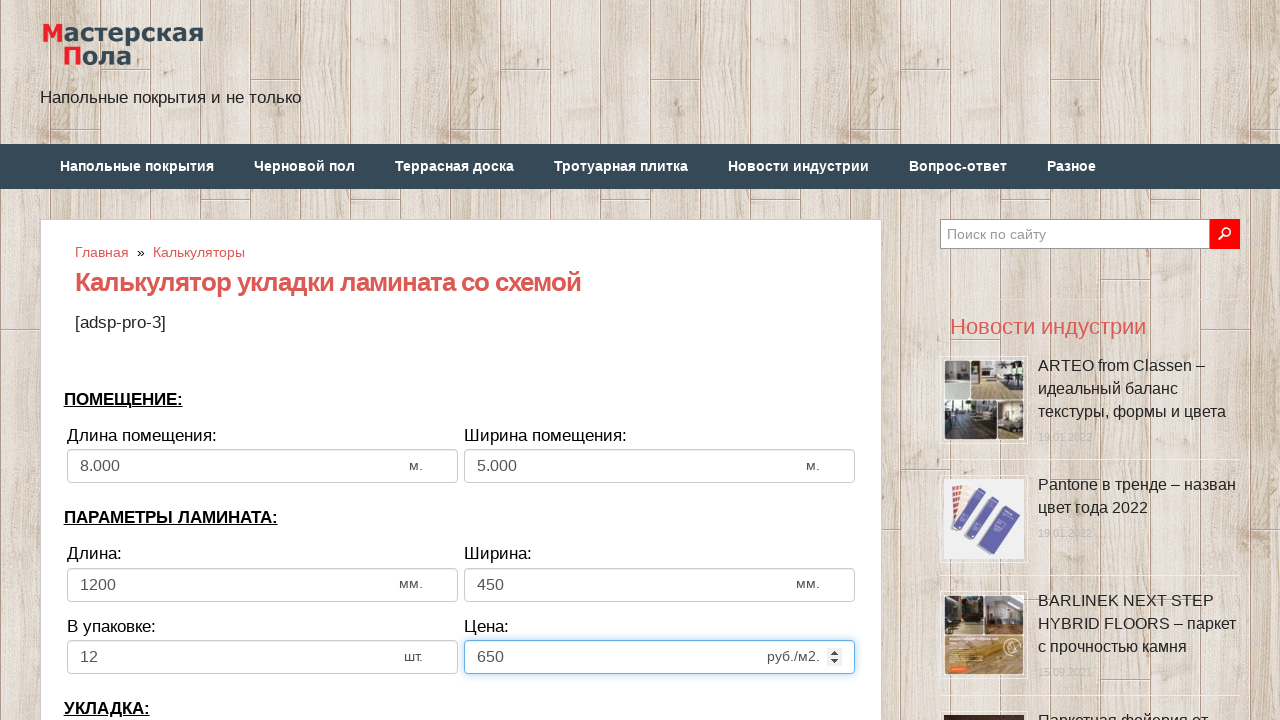

Selected laying direction 'across width' from dropdown on select[name='calc_direct']
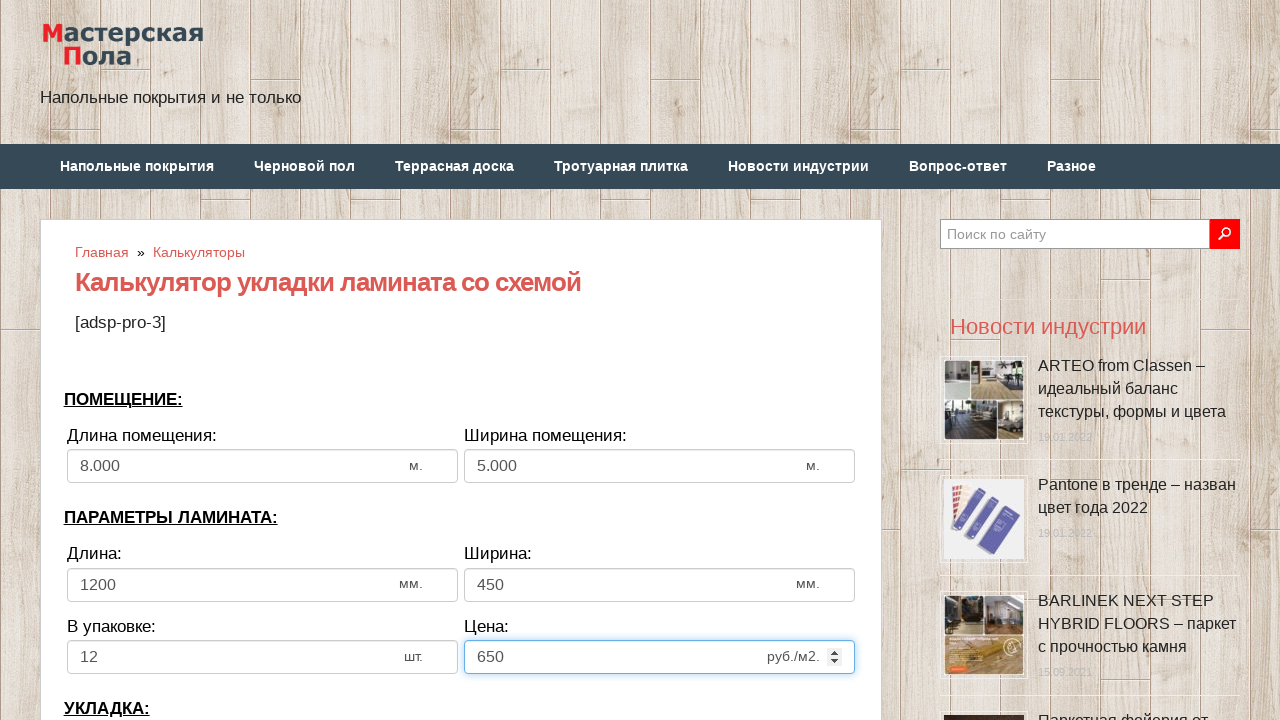

Clicked row offset field (triple-click to select all) at (262, 361) on input[name='calc_bias']
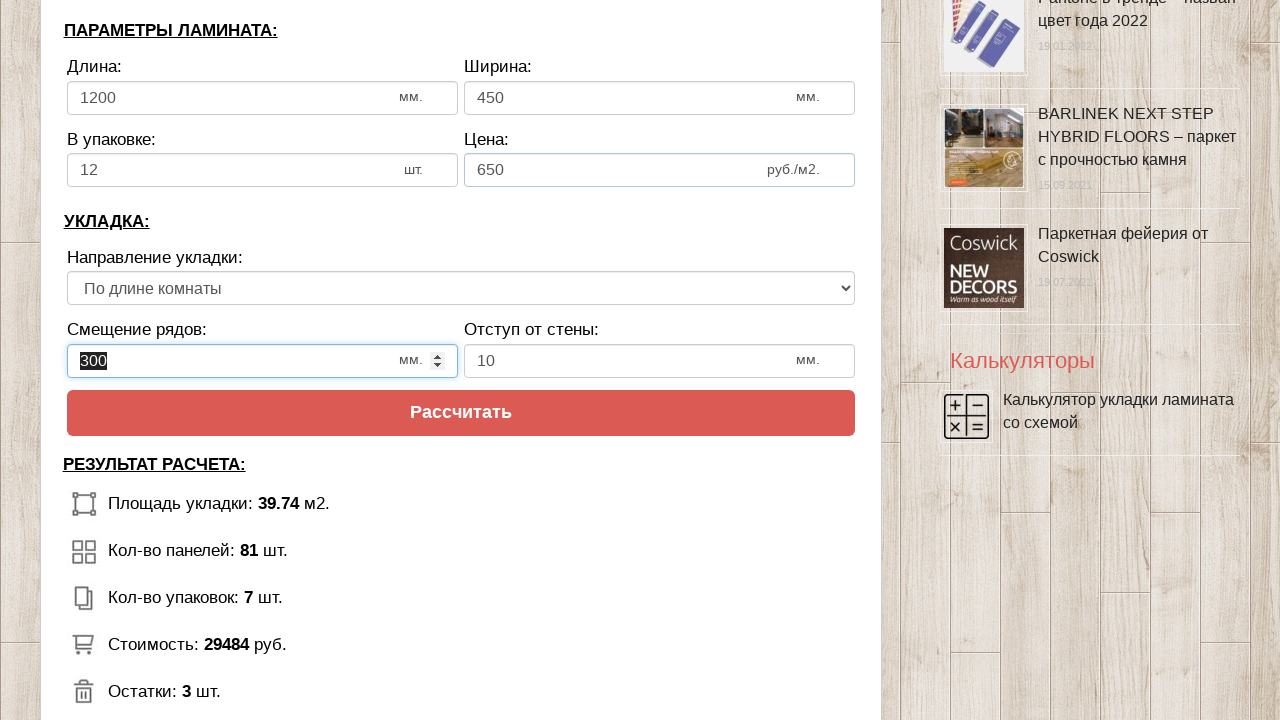

Filled row offset field with '350' on input[name='calc_bias']
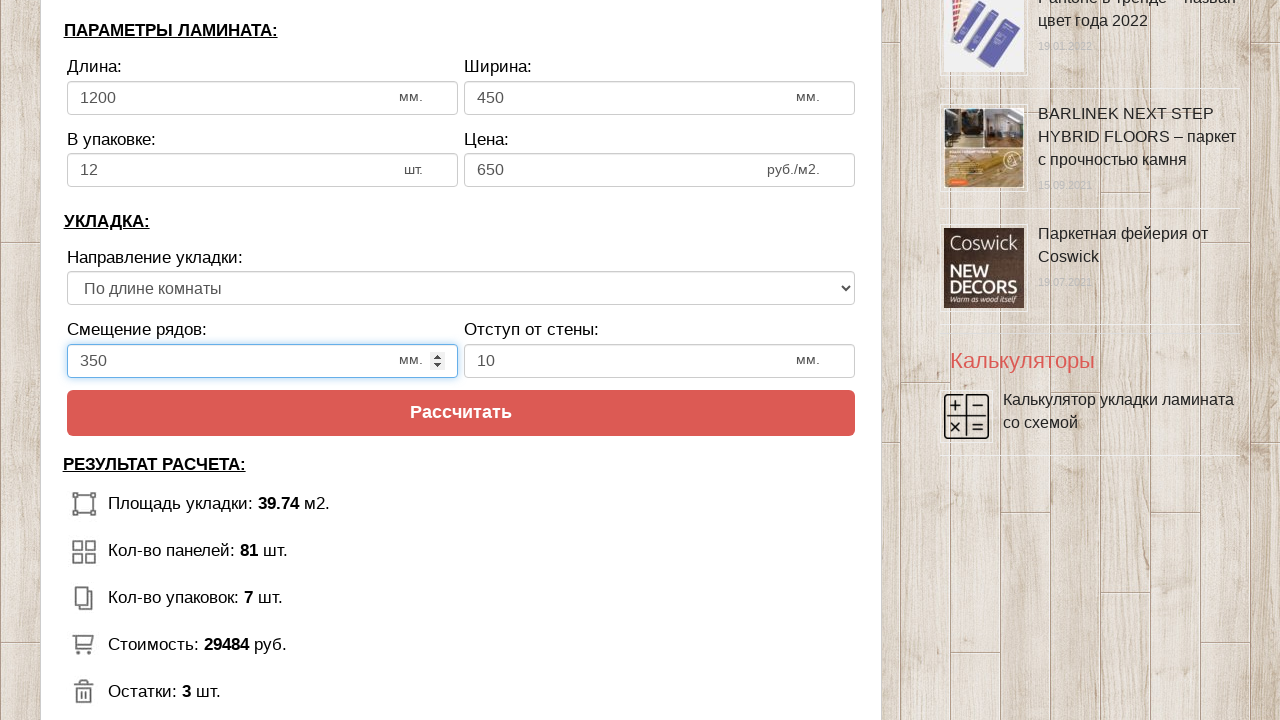

Clicked wall indent field (triple-click to select all) at (660, 361) on input[name='calc_walldist']
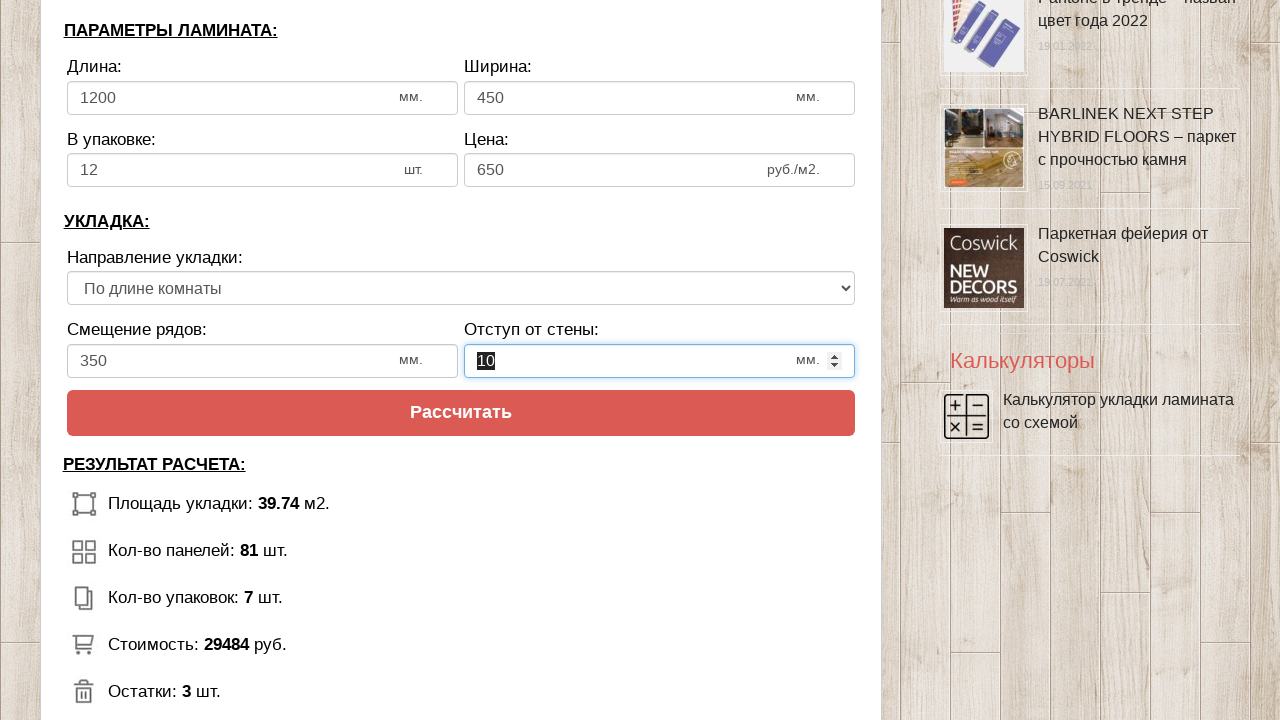

Filled wall indent field with '10' on input[name='calc_walldist']
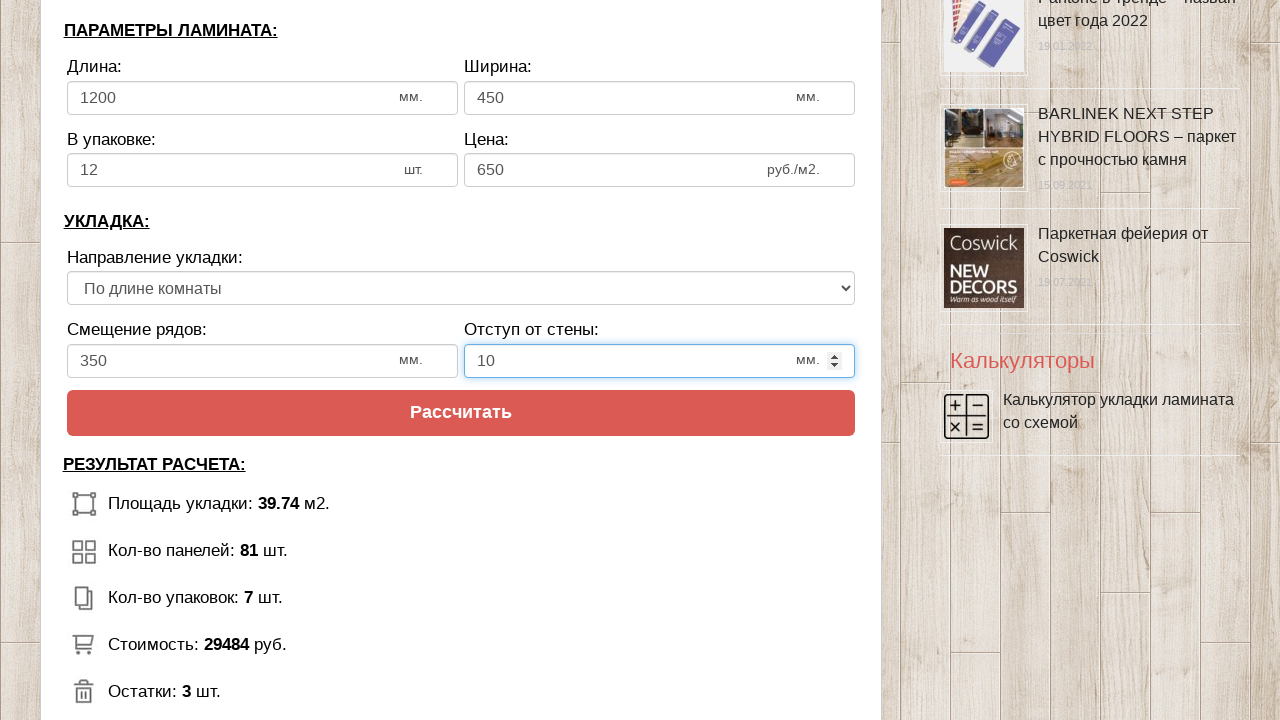

Clicked calculate button at (461, 413) on input.btn.btn-secondary.btn-lg.tocalc
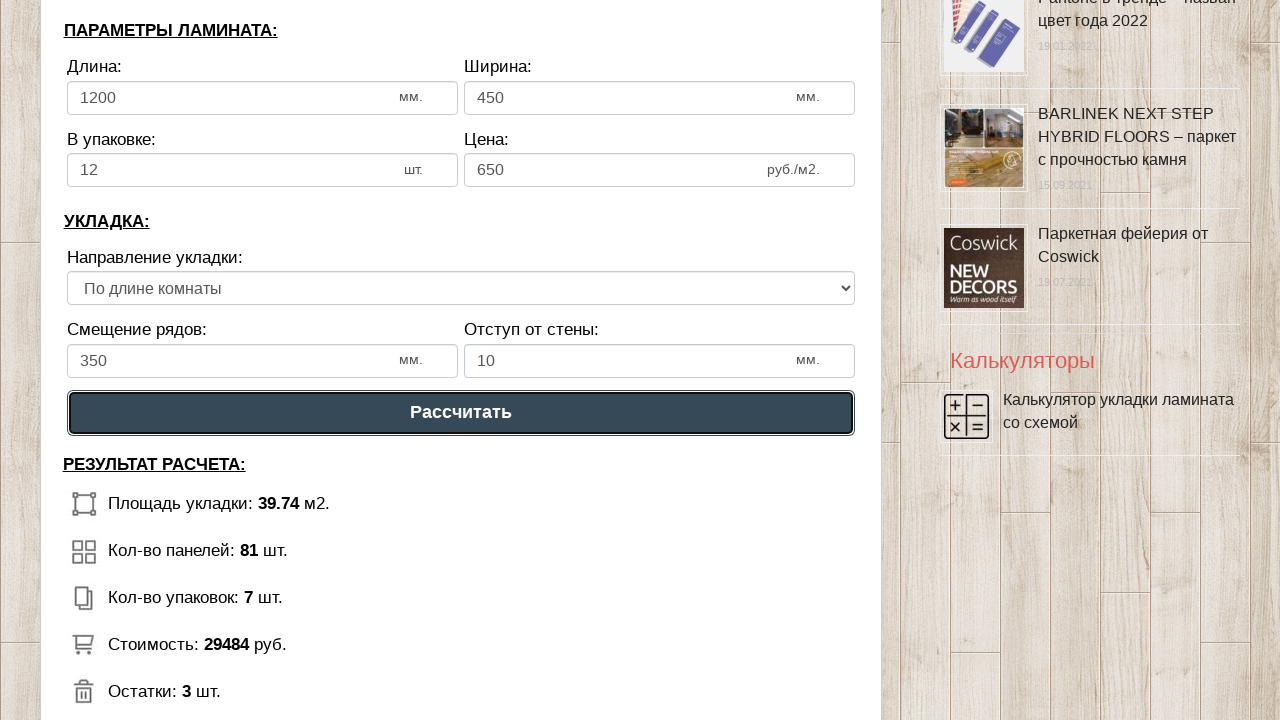

Calculator results loaded and displayed
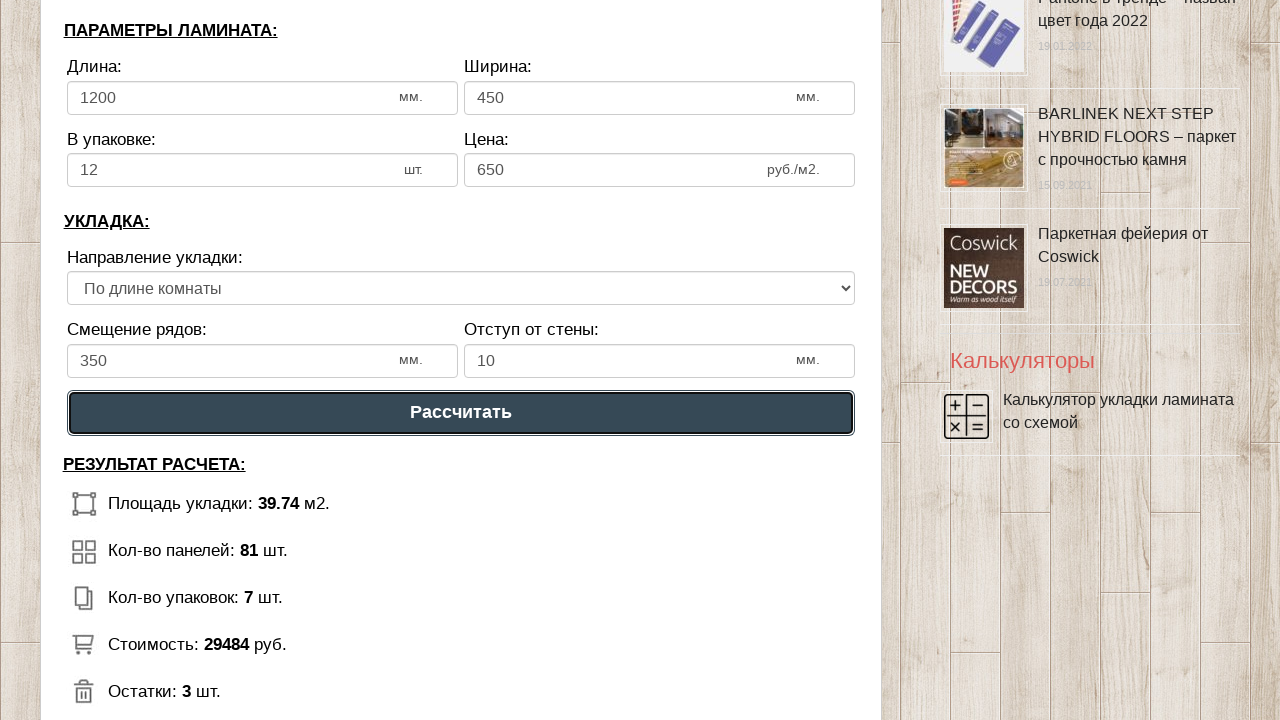

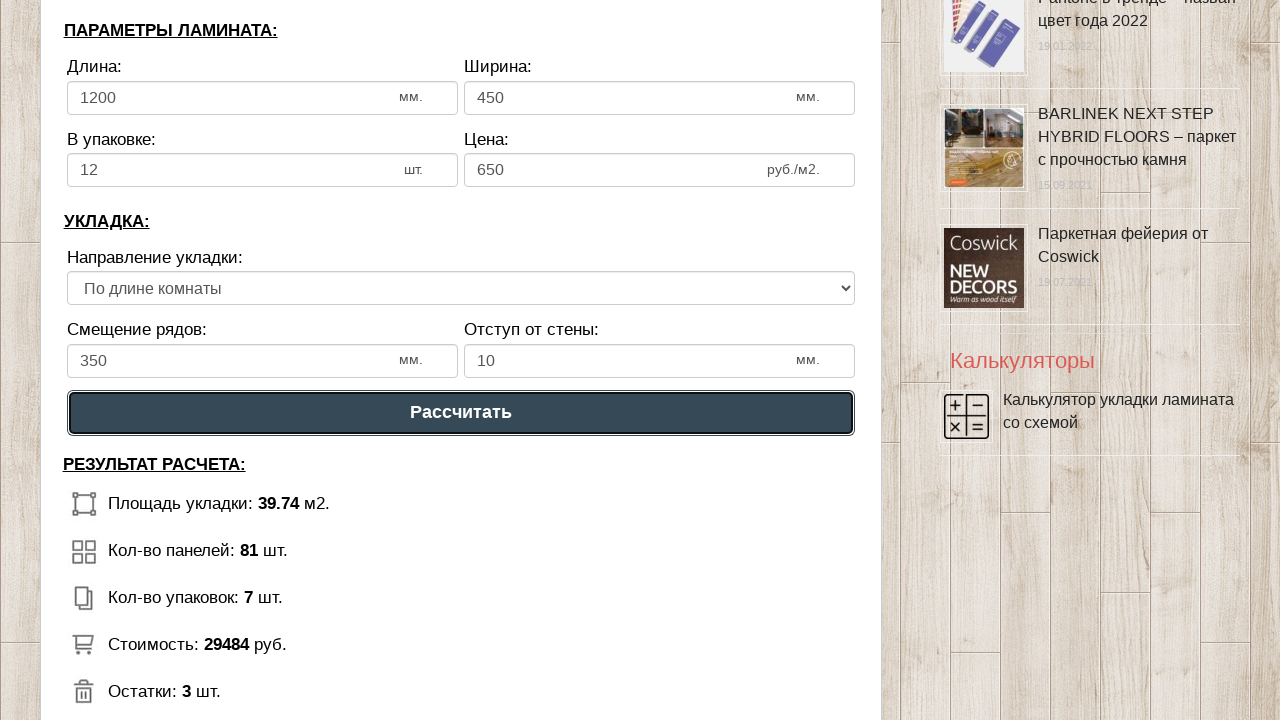